Tests window handle functionality by clicking on social media links in the footer that open new browser windows/tabs, then switches between windows to verify navigation.

Starting URL: https://opensource-demo.orangehrmlive.com/web/index.php/auth/login

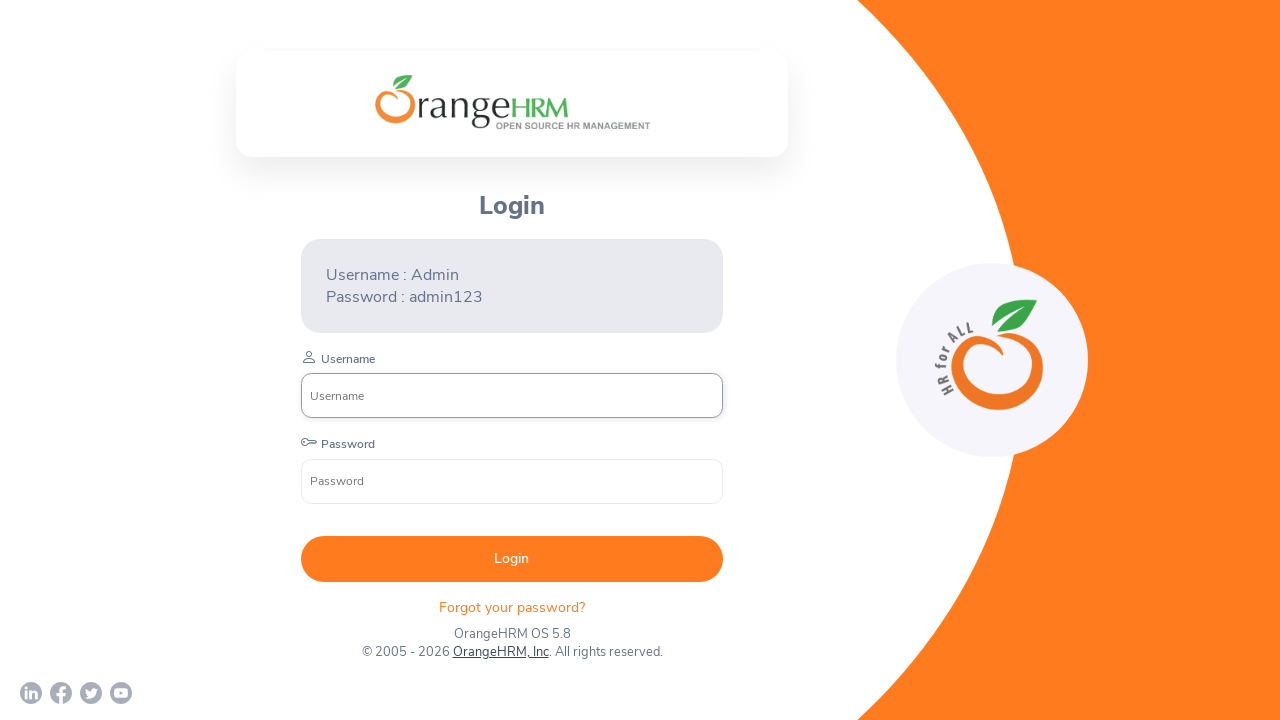

Stored parent window/page reference
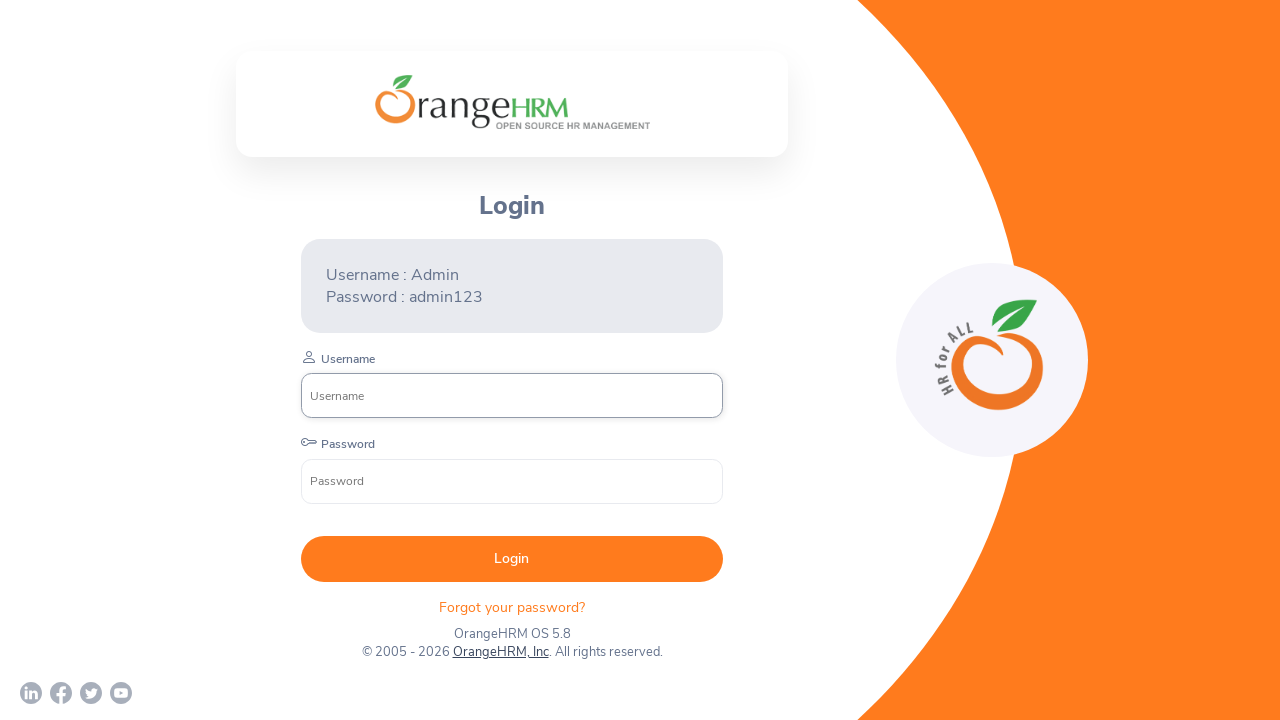

Clicked first social media link in footer, new window opened at (31, 693) on xpath=//div[@class='orangehrm-login-footer-sm']//a[1]
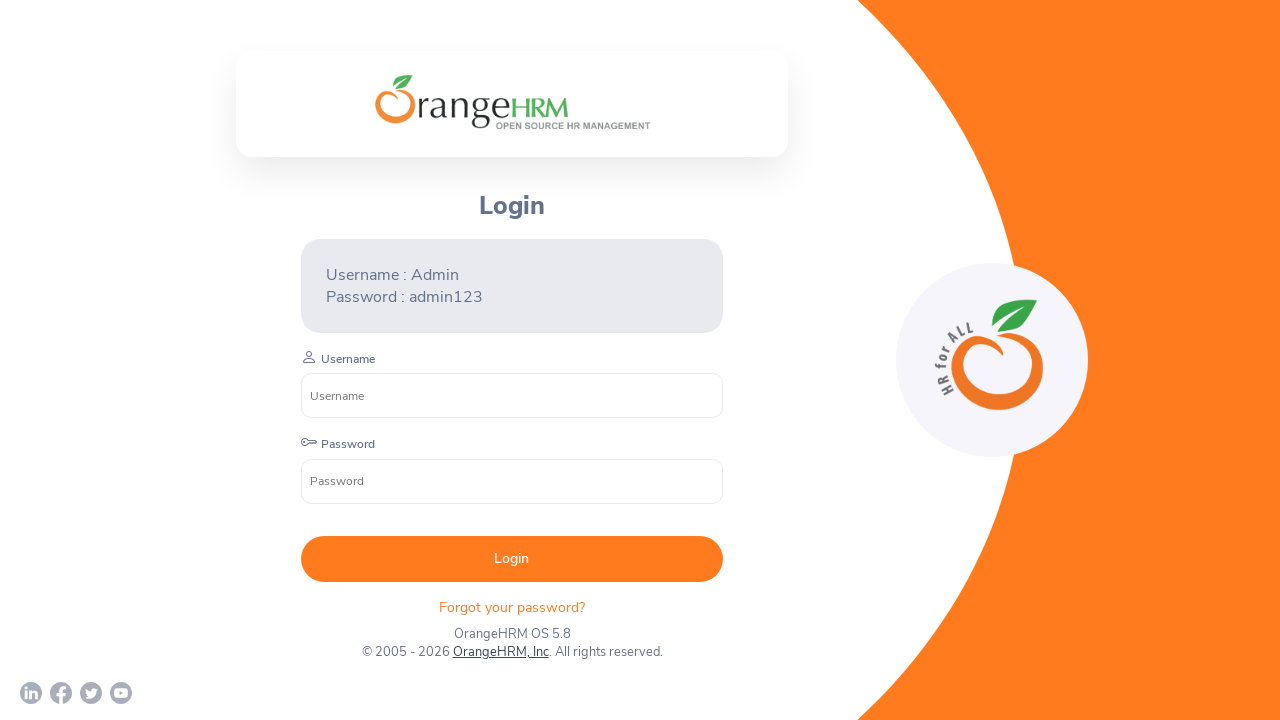

Waited 1 second for first new window to load
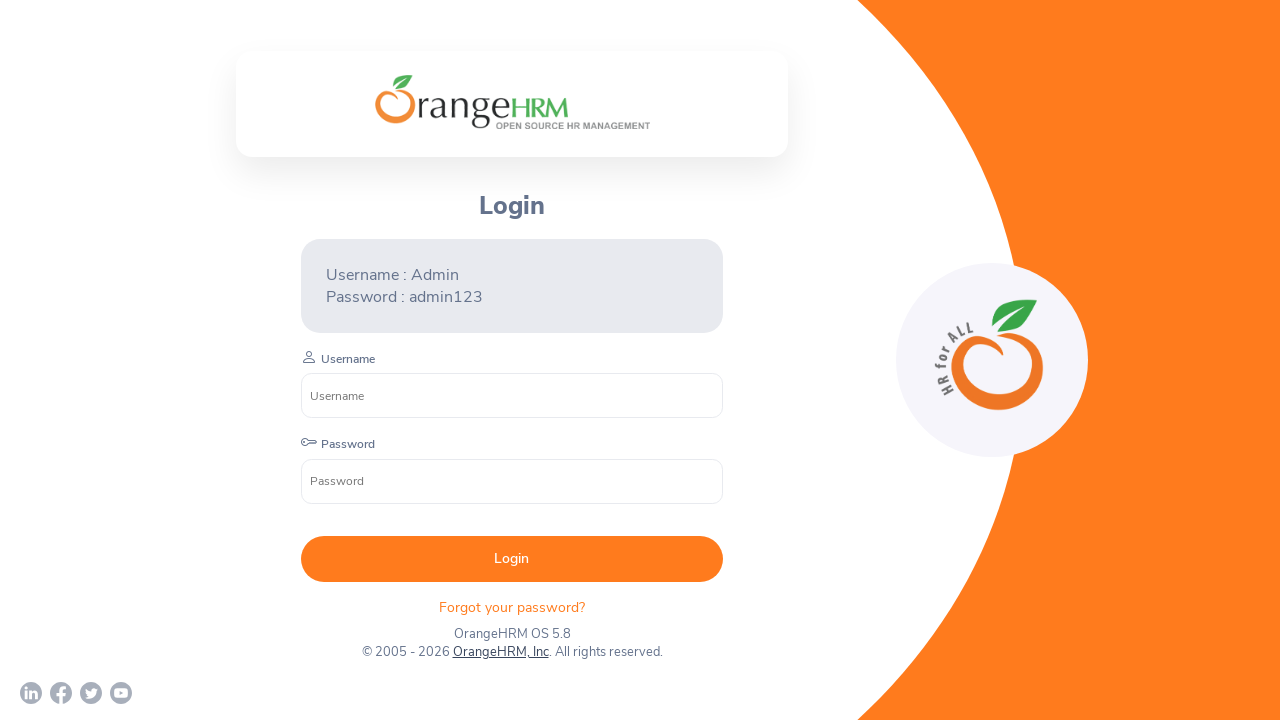

Clicked second social media link in footer, new window opened at (61, 693) on xpath=//div[@class='orangehrm-login-footer-sm']//a[2]
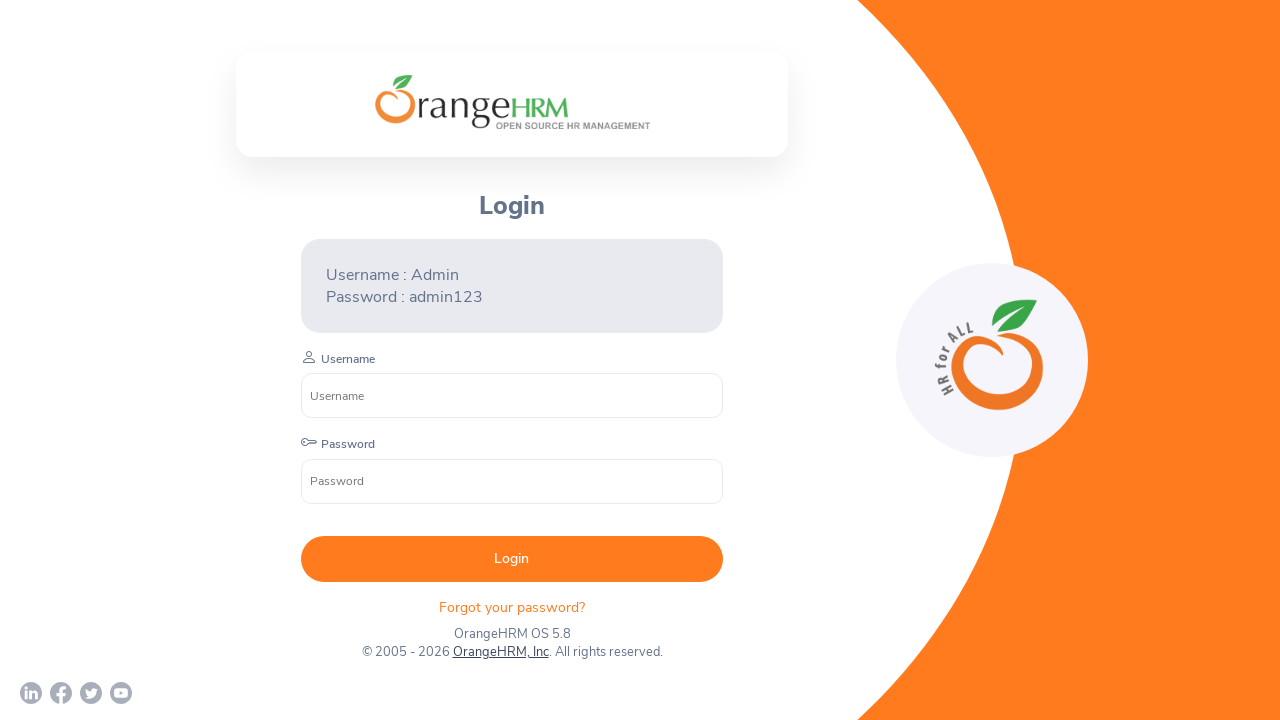

Waited 1 second for second new window to load
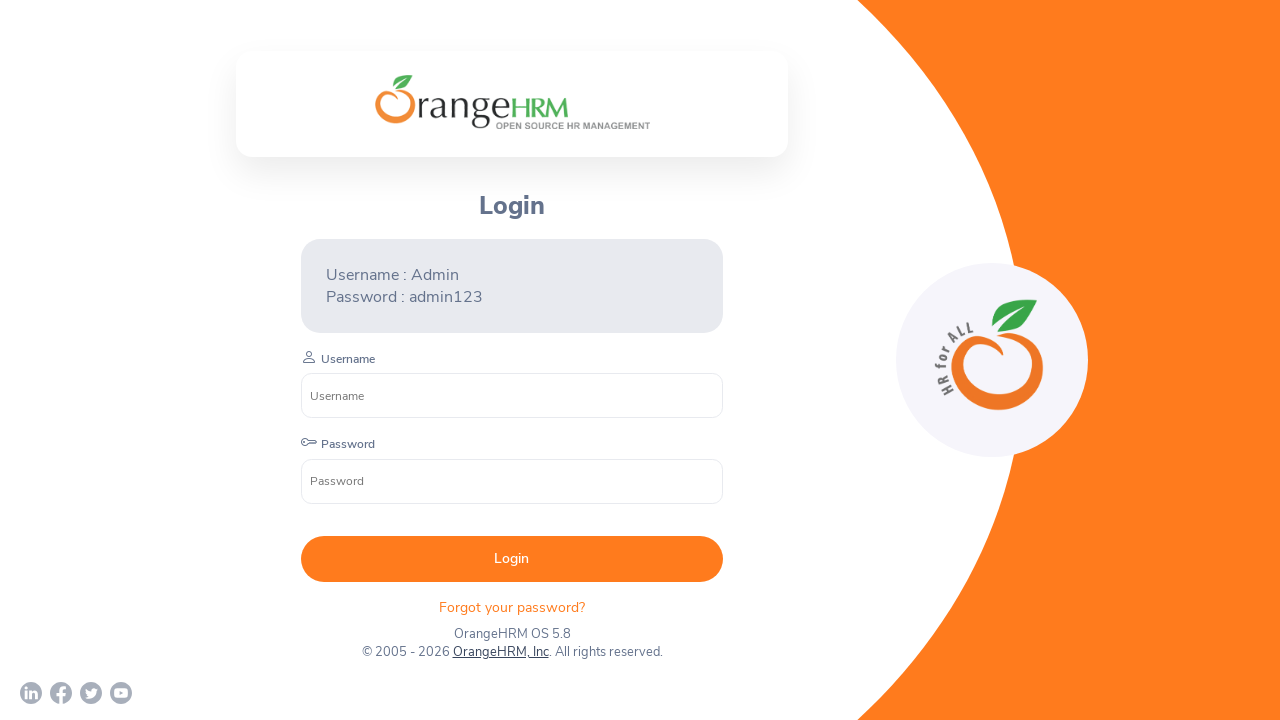

Clicked third social media link in footer, new window opened at (91, 693) on xpath=//div[@class='orangehrm-login-footer-sm']//a[3]
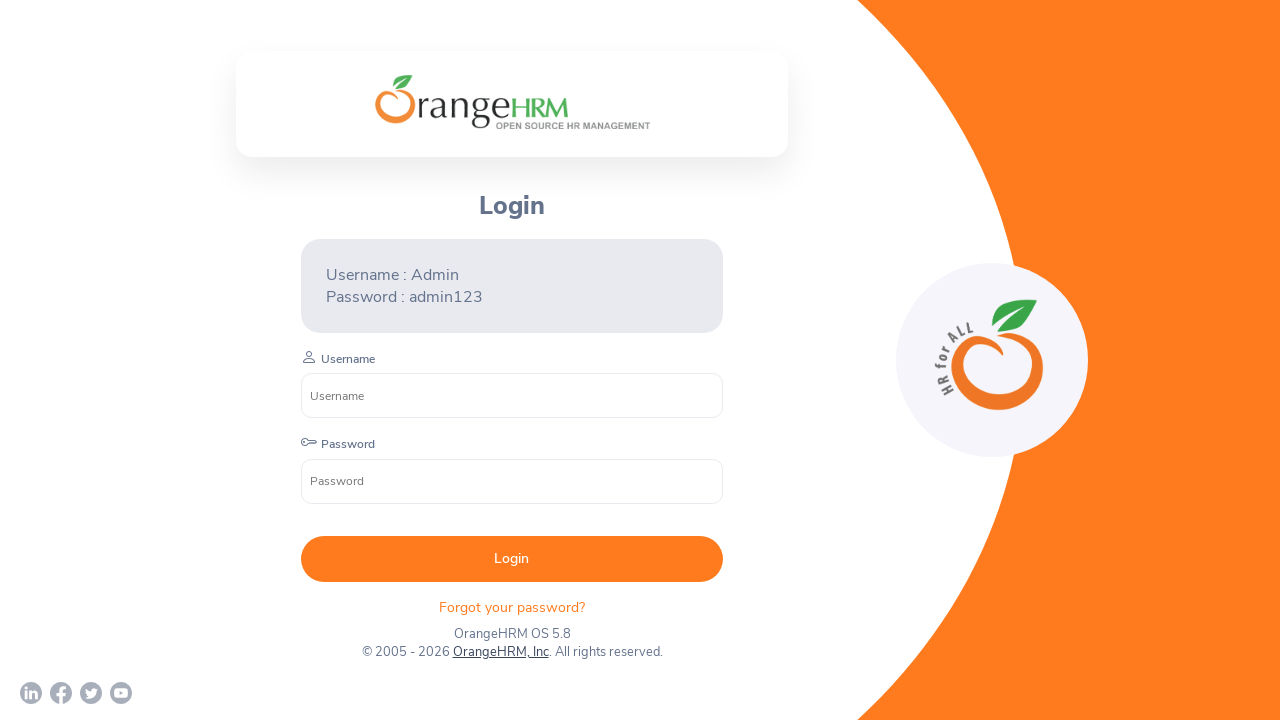

Waited 1 second for third new window to load
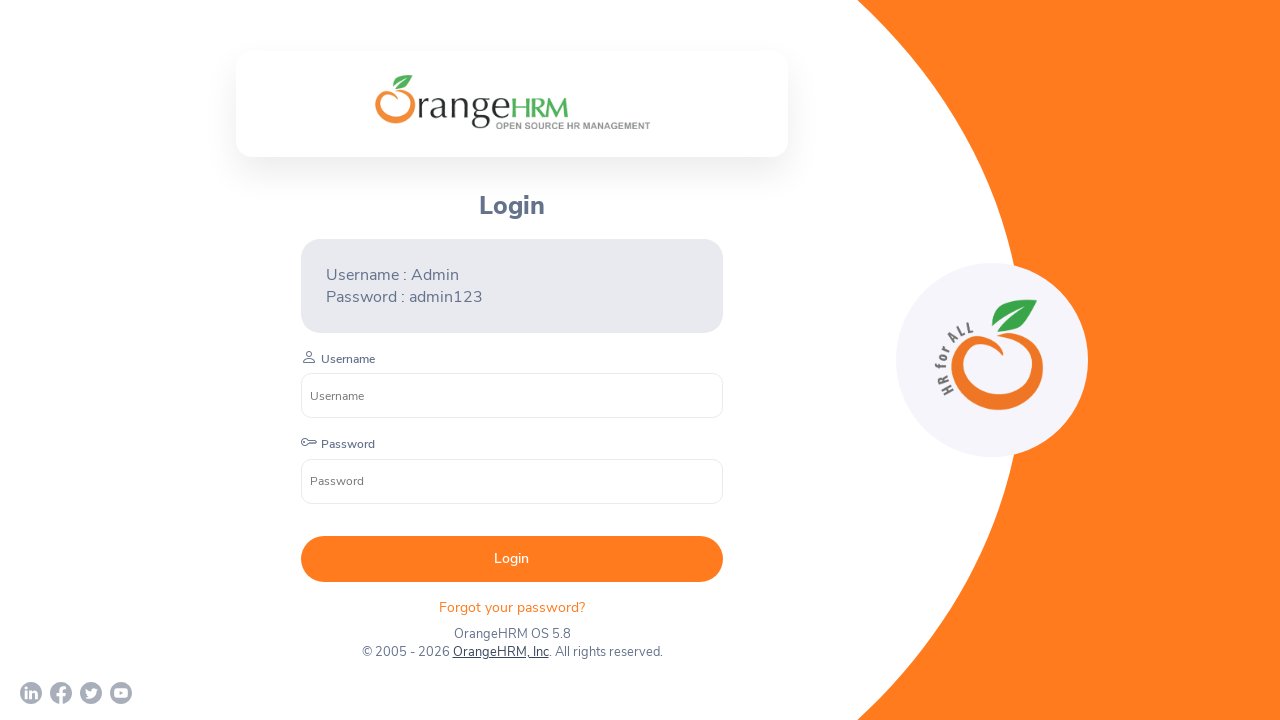

Clicked fourth social media link in footer, new window opened at (121, 693) on xpath=//div[@class='orangehrm-login-footer-sm']//a[4]
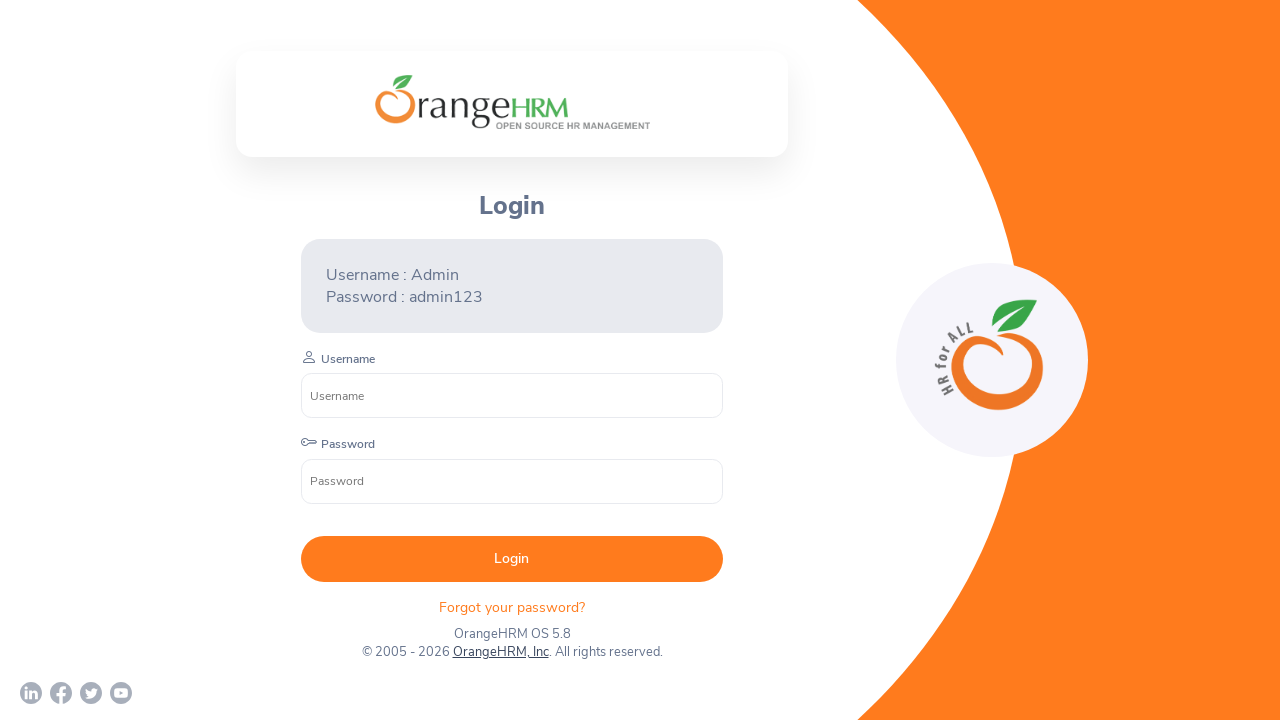

Waited 1 second for fourth new window to load
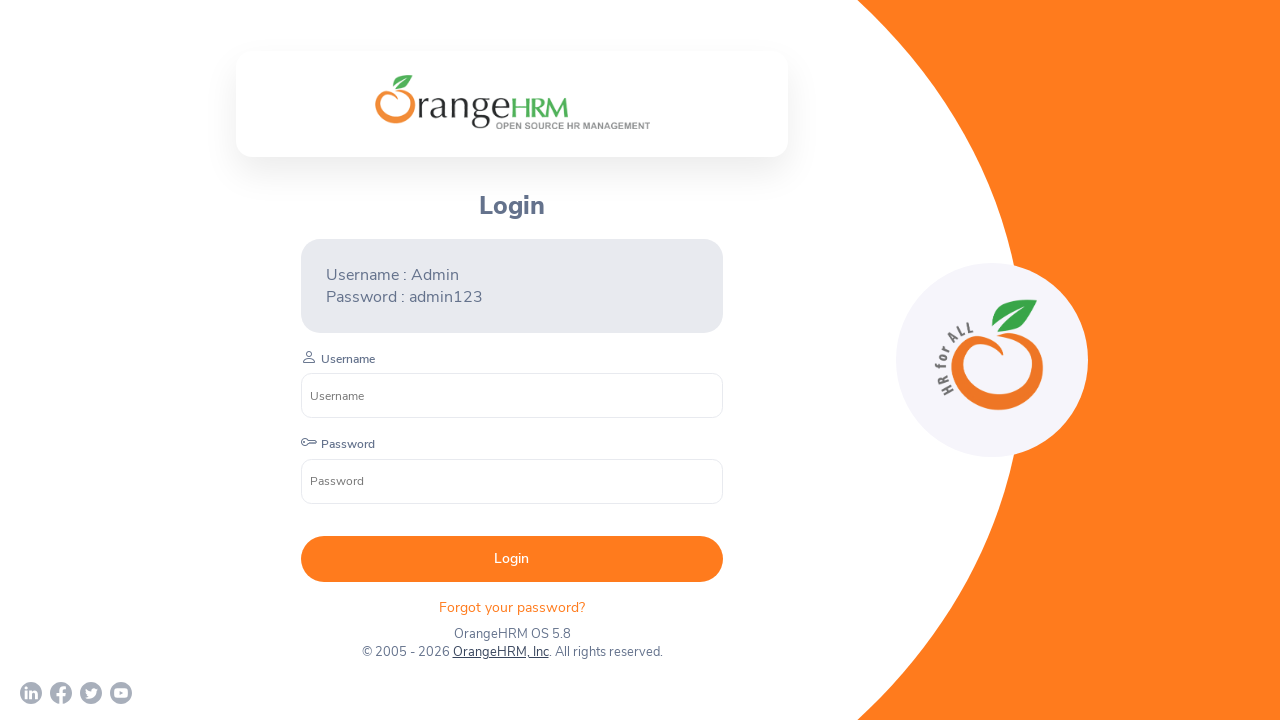

Retrieved all open pages from browser context
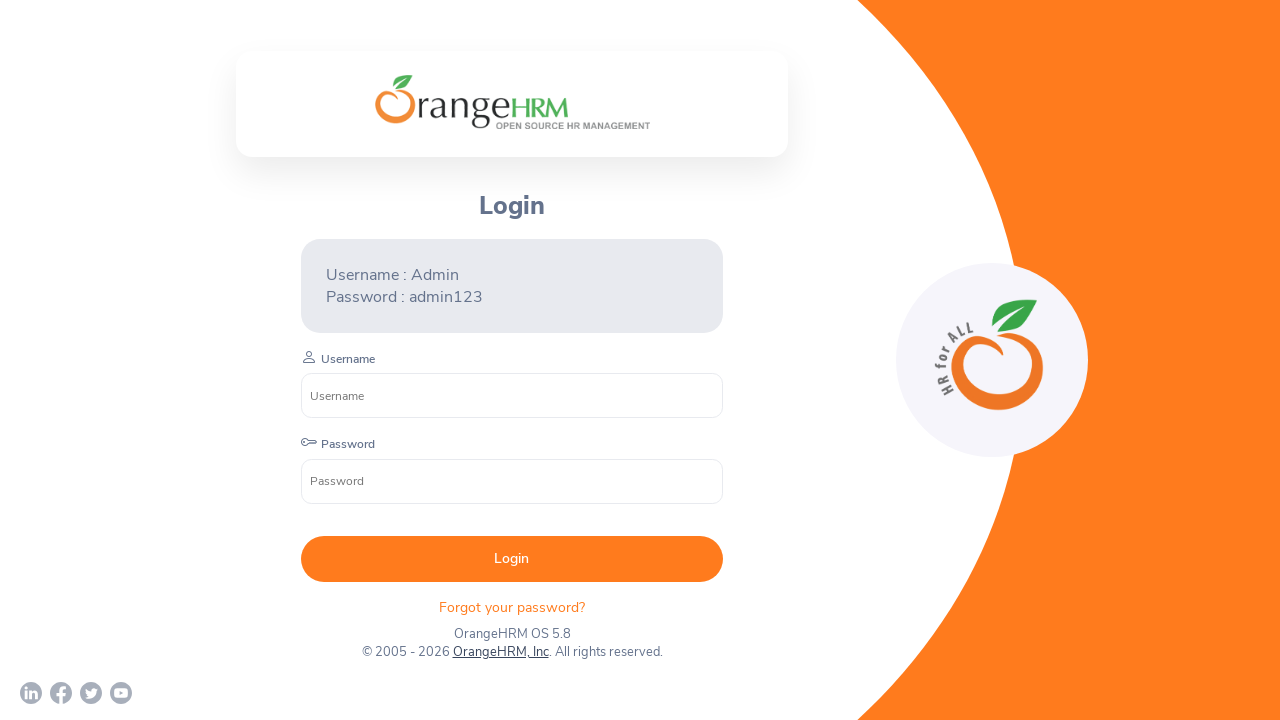

Retrieved title from first page: 'OrangeHRM'
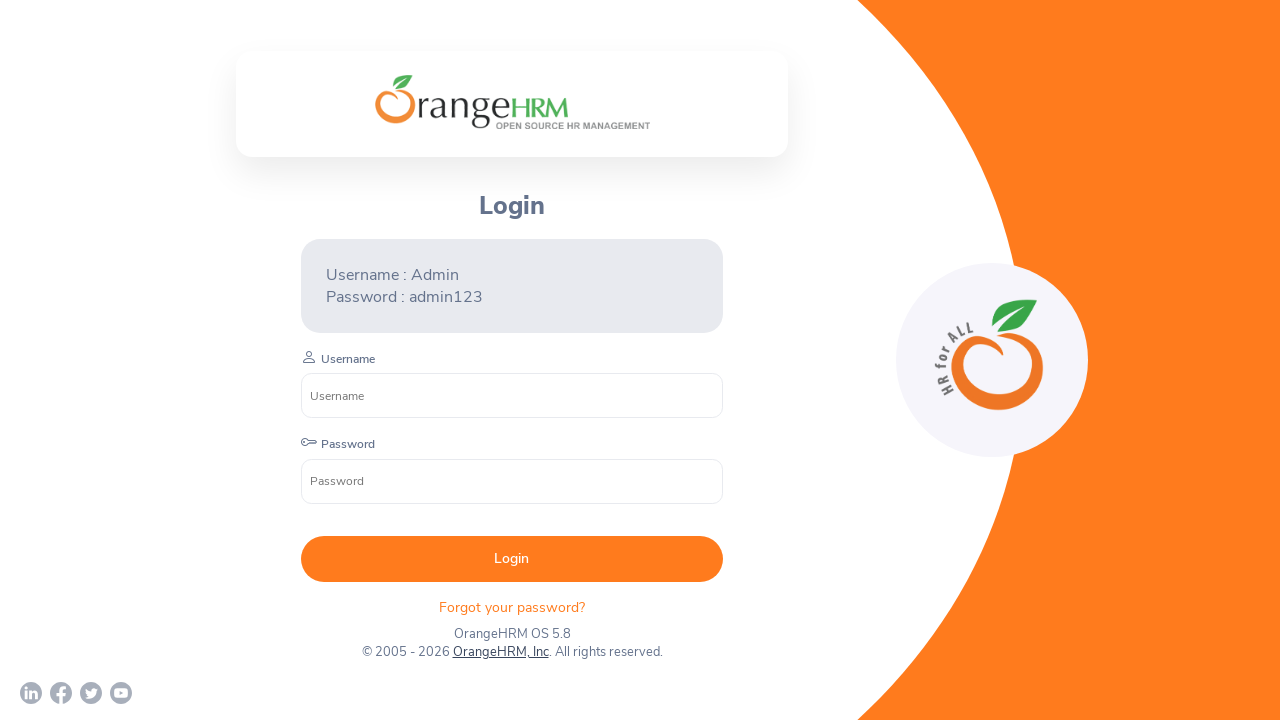

Printed page title to console
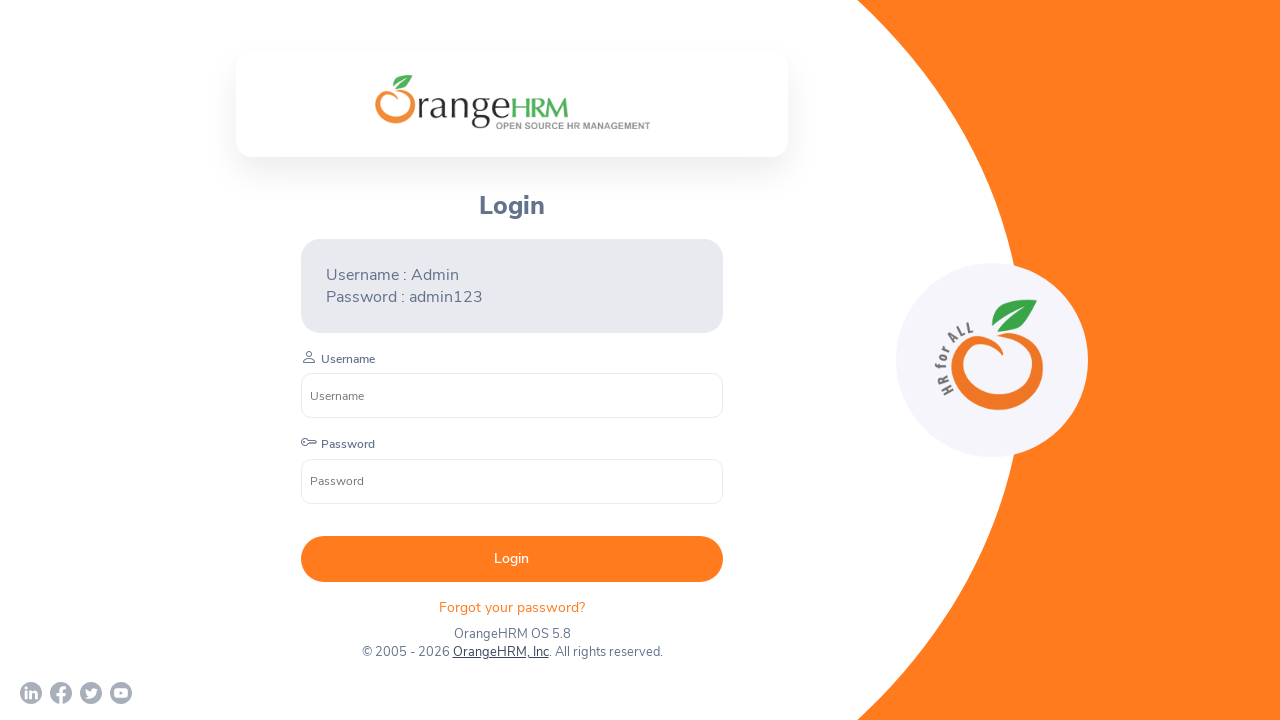

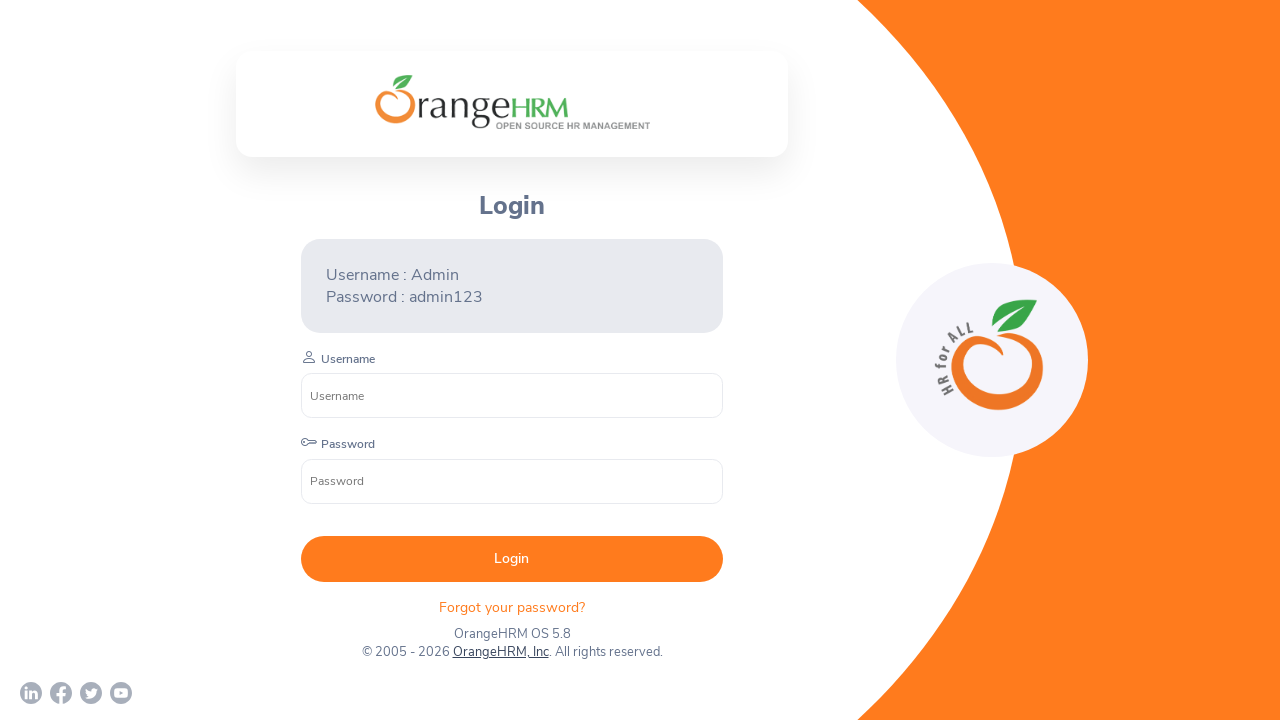